Tests a complete flight booking flow on BlazeDemo by selecting departure and destination cities, choosing a flight, filling in passenger and payment details, and completing the purchase.

Starting URL: https://blazedemo.com/

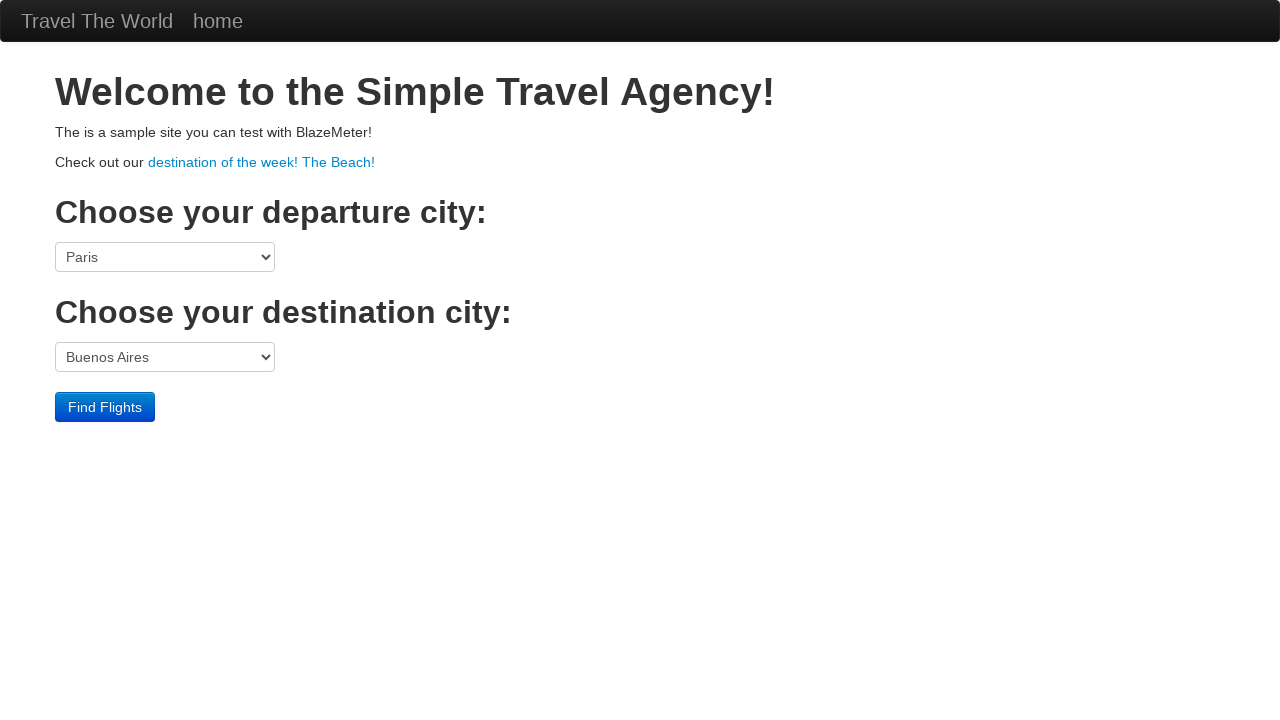

Selected Portland as departure city on select[name='fromPort']
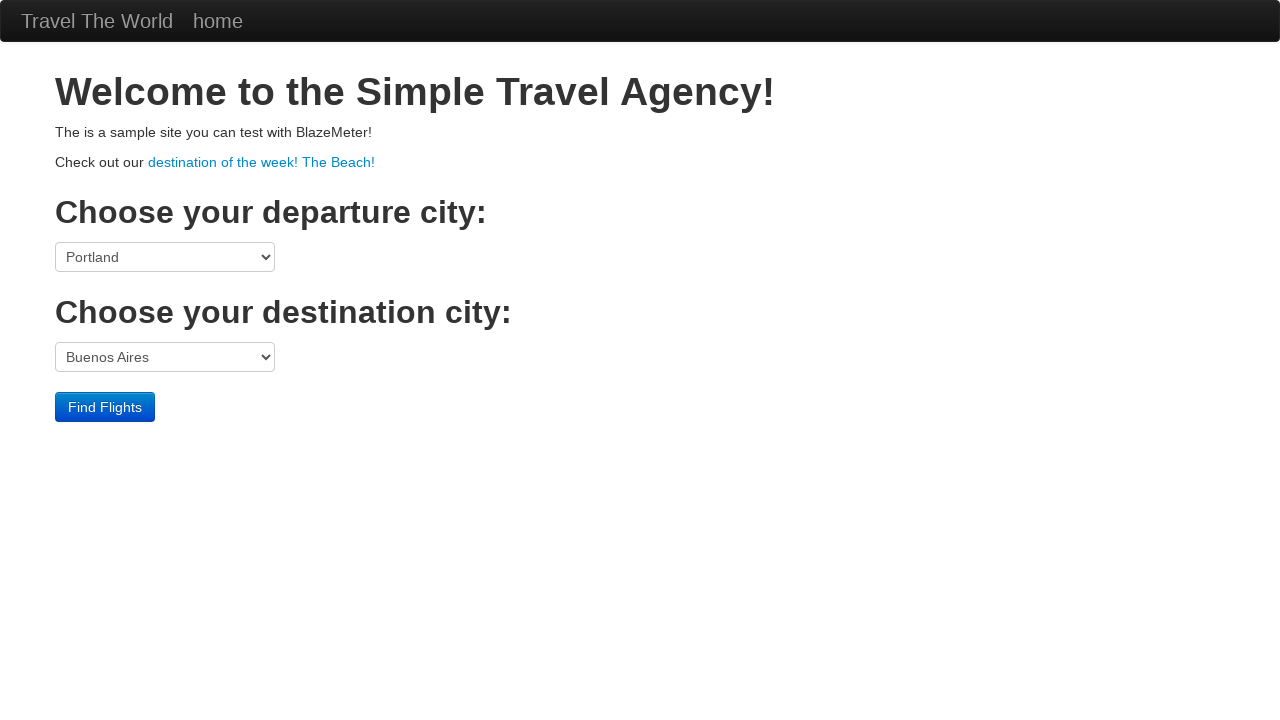

Selected Berlin as destination city on select[name='toPort']
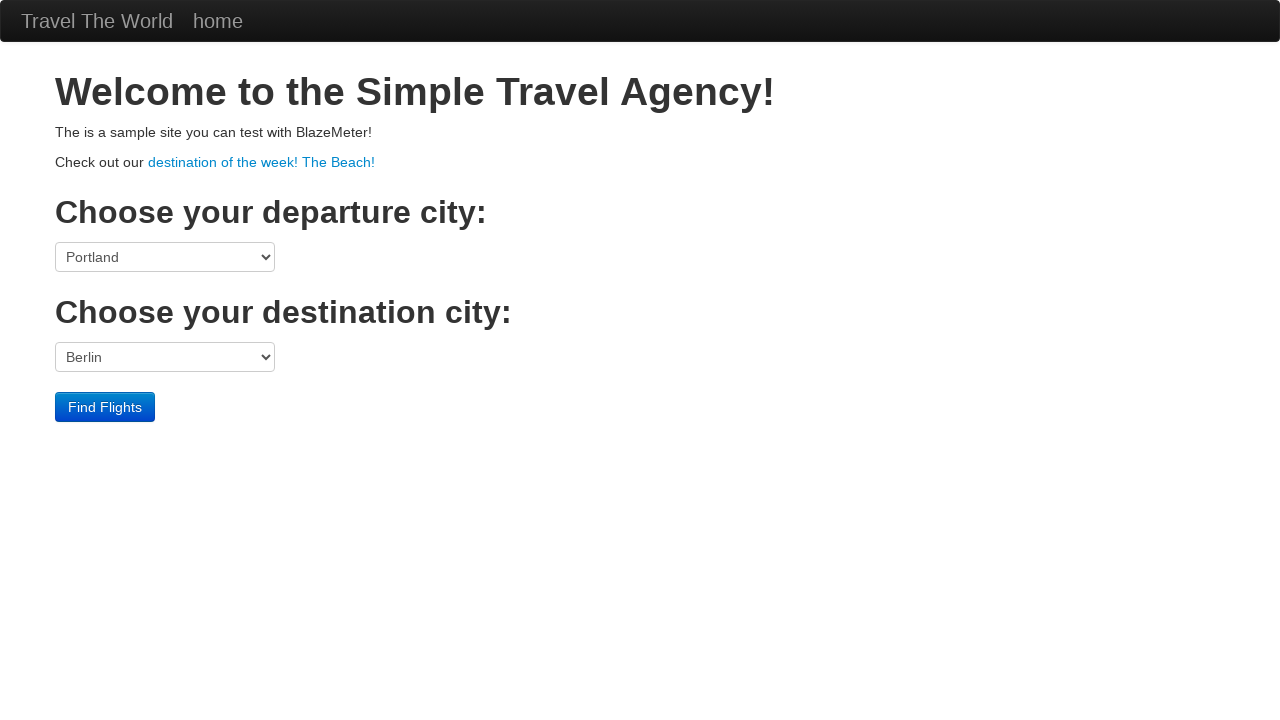

Clicked Find Flights button at (105, 407) on .btn-primary
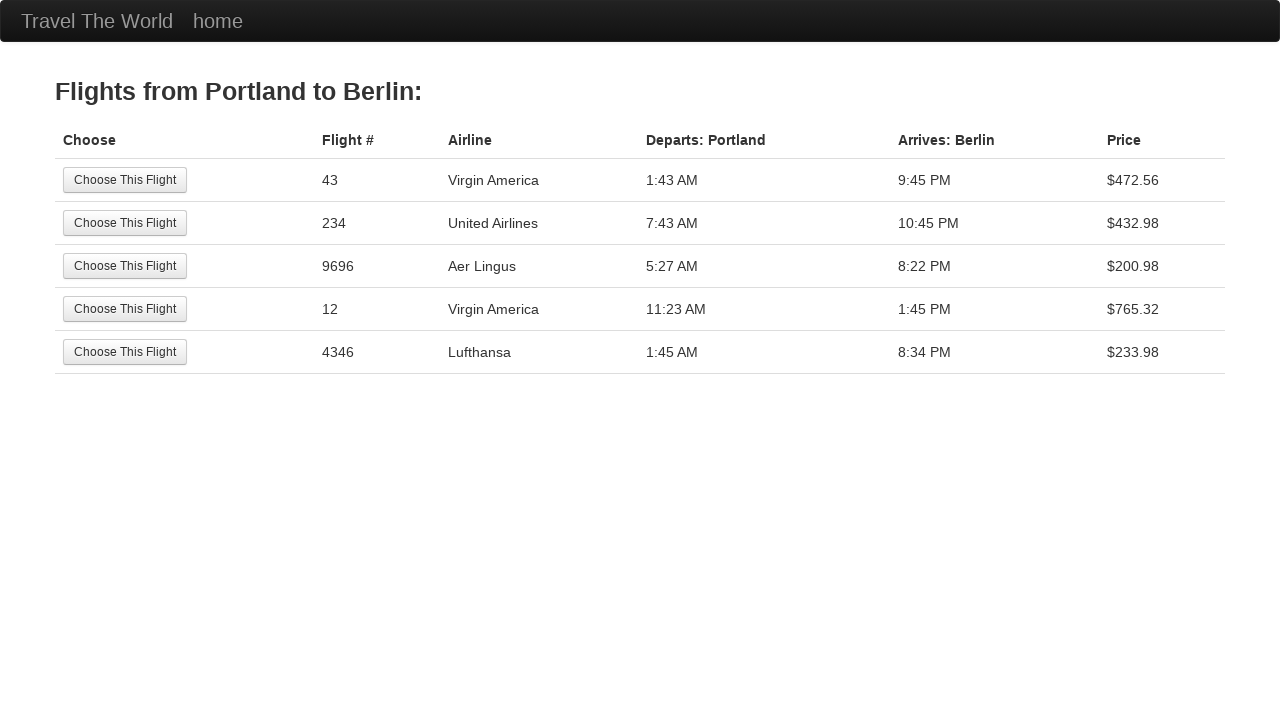

Selected the third flight option at (125, 266) on tr:nth-child(3) .btn
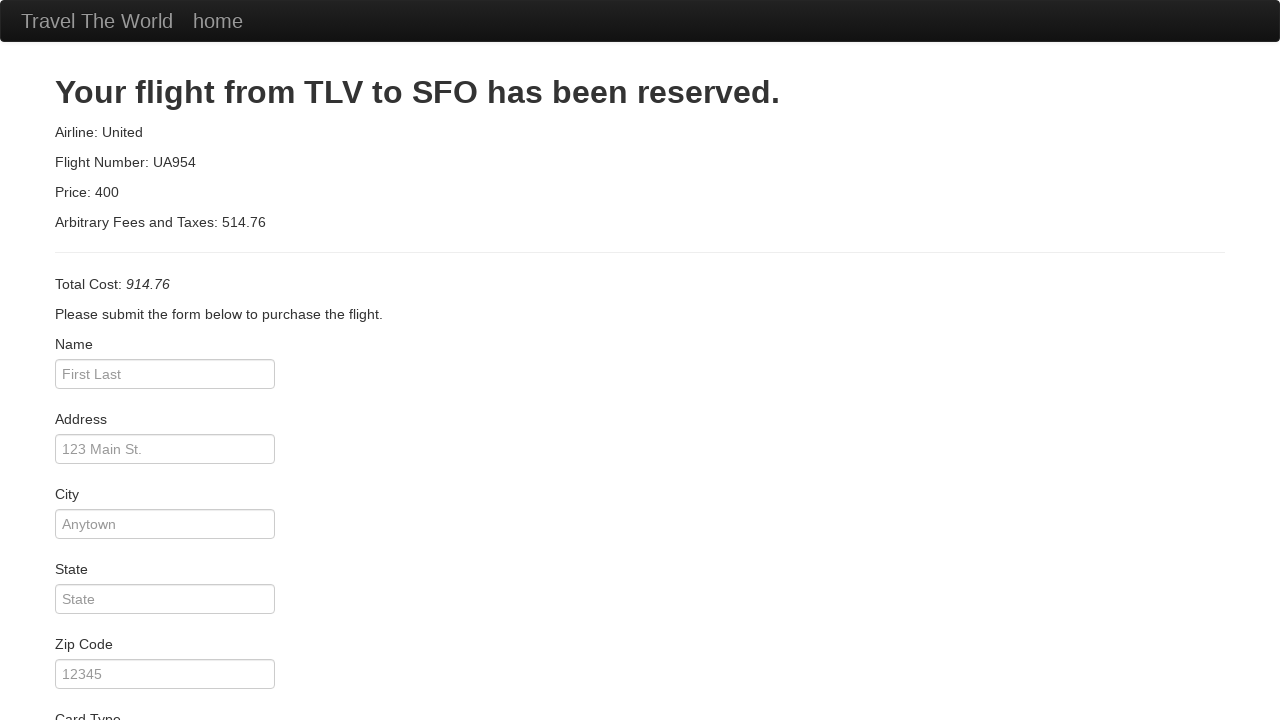

Filled in passenger name as Pedro on #inputName
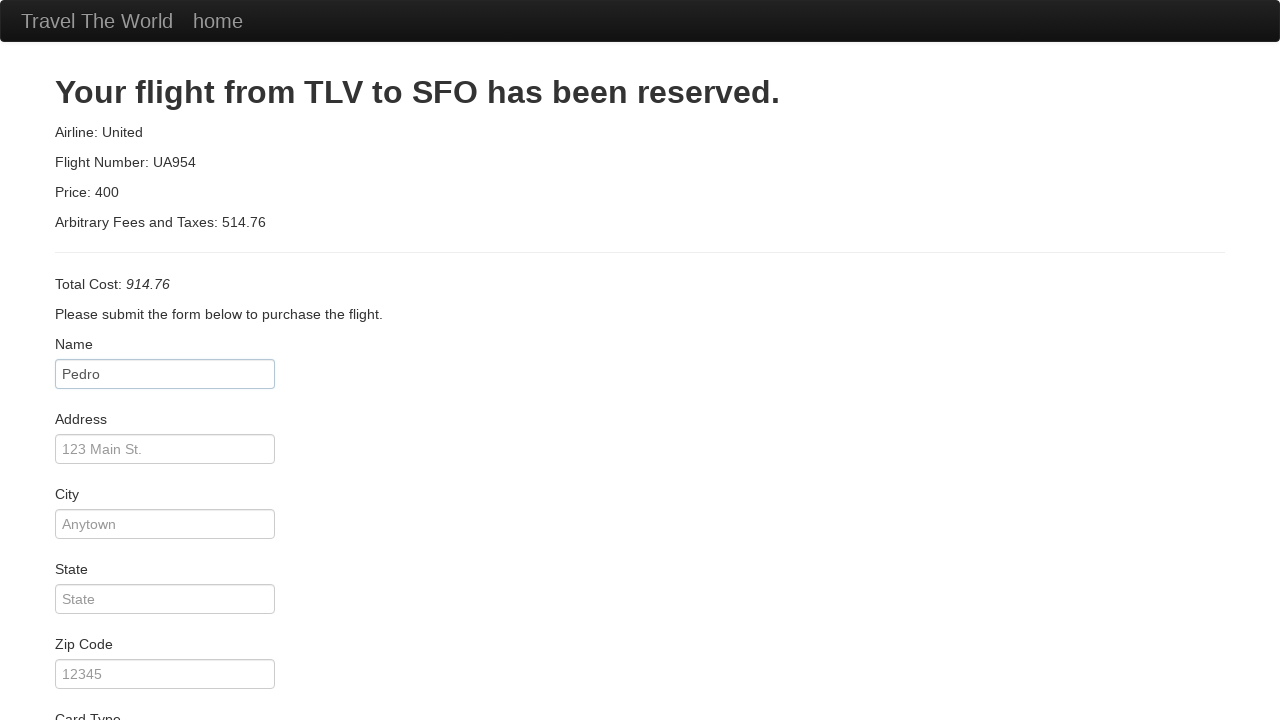

Filled in address as 123 main st. on #address
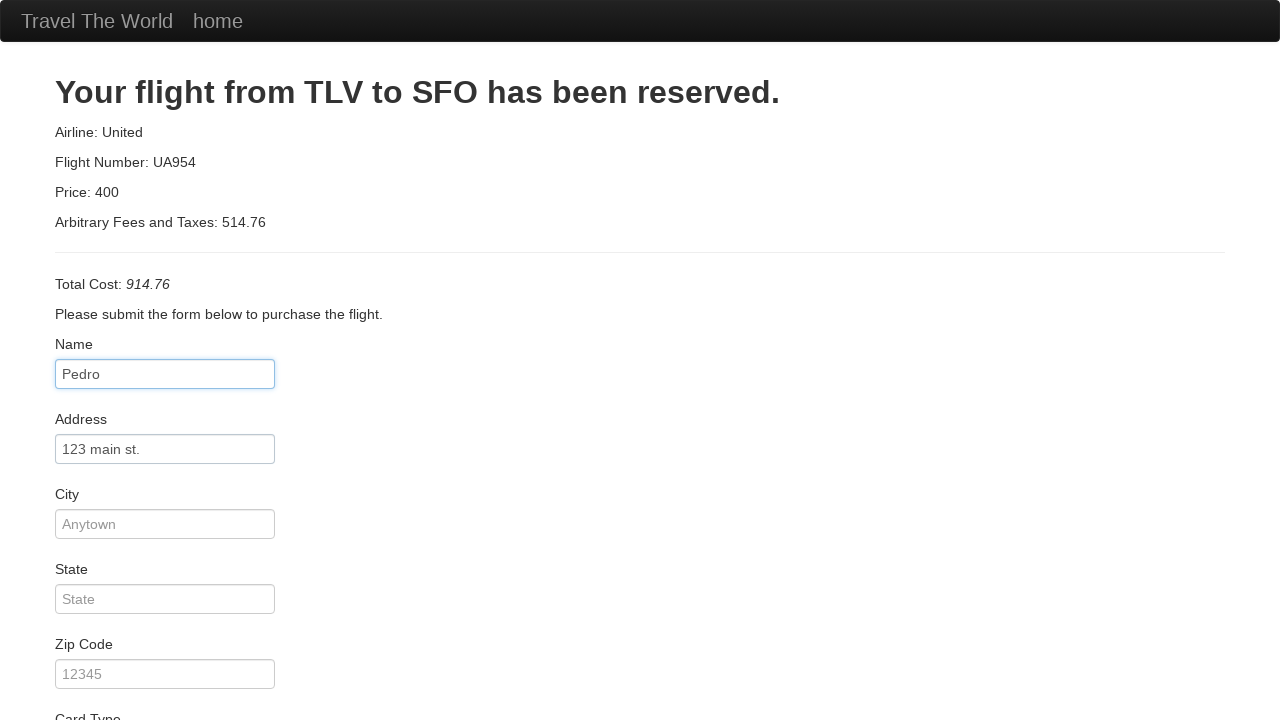

Filled in city as Aveiro on #city
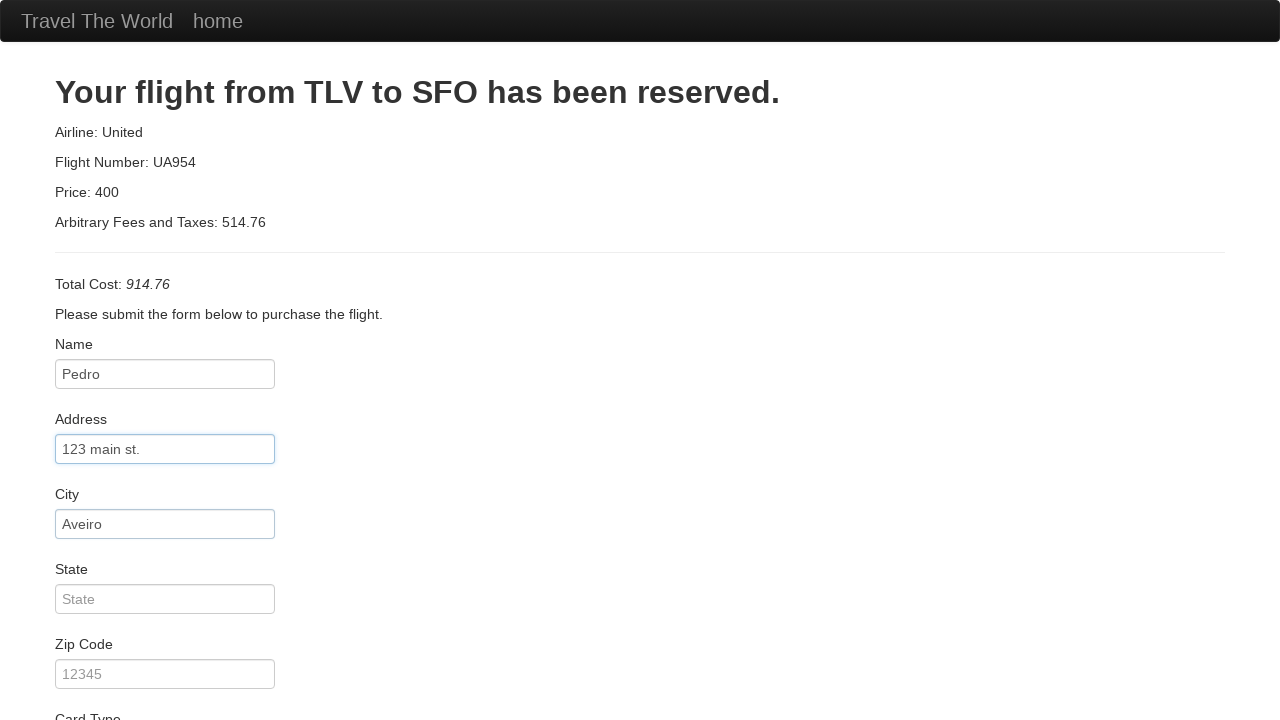

Filled in state as Liquido on #state
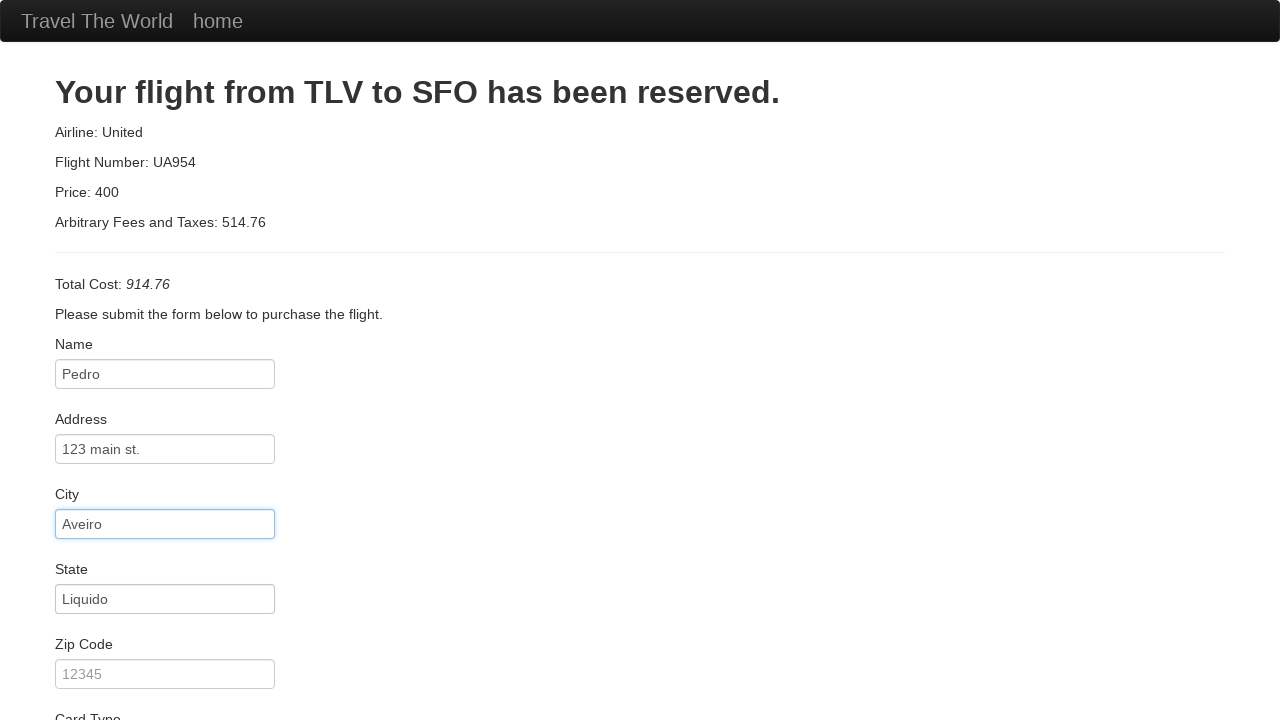

Filled in zip code as 12356 on #zipCode
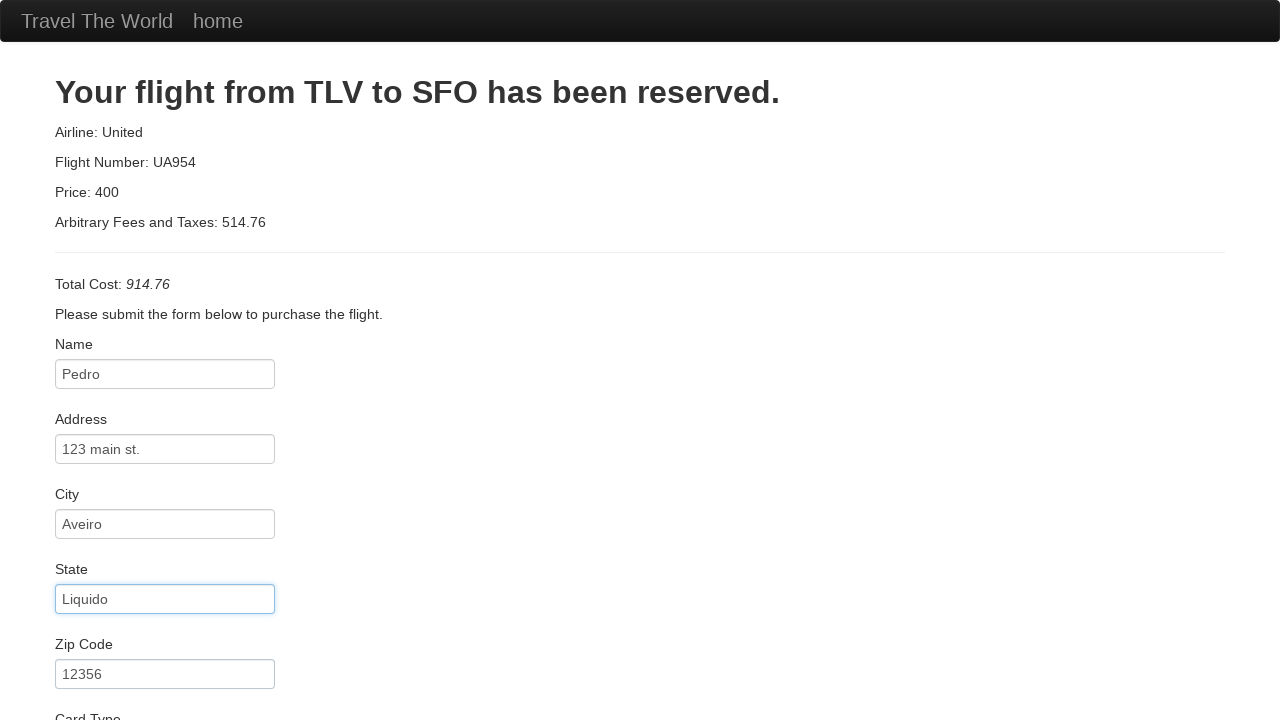

Selected American Express as card type on #cardType
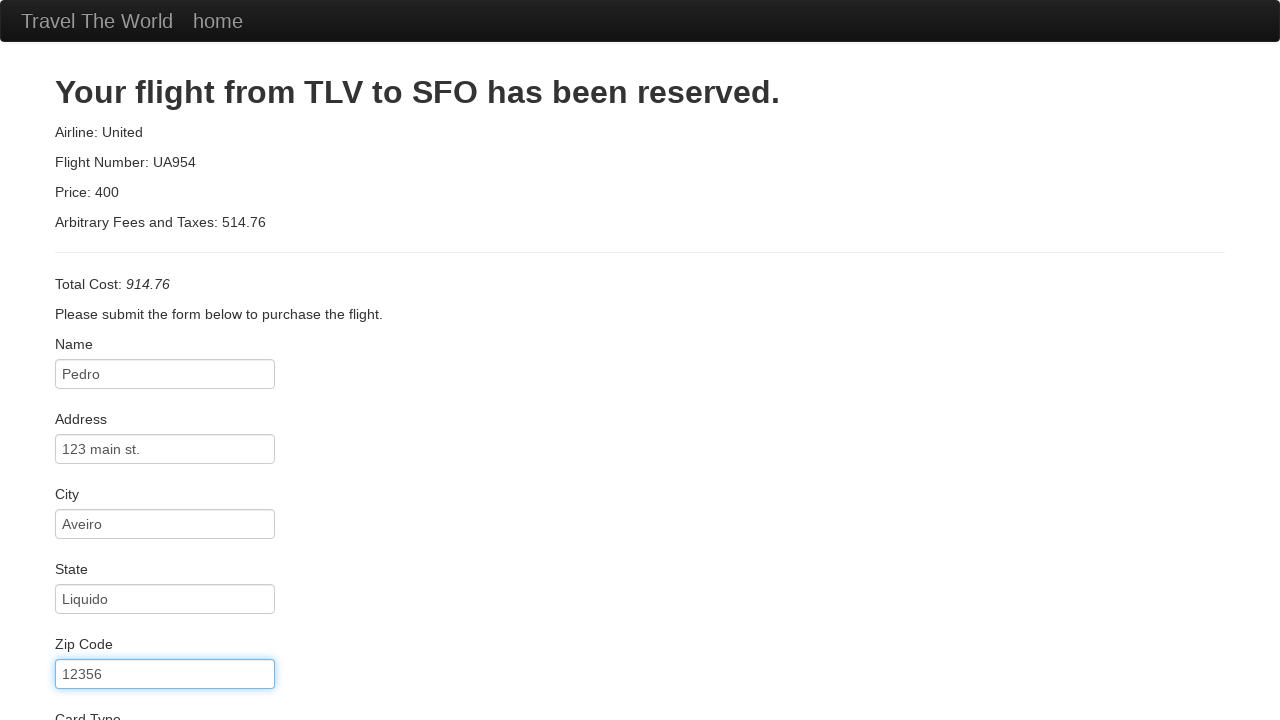

Filled in credit card number on #creditCardNumber
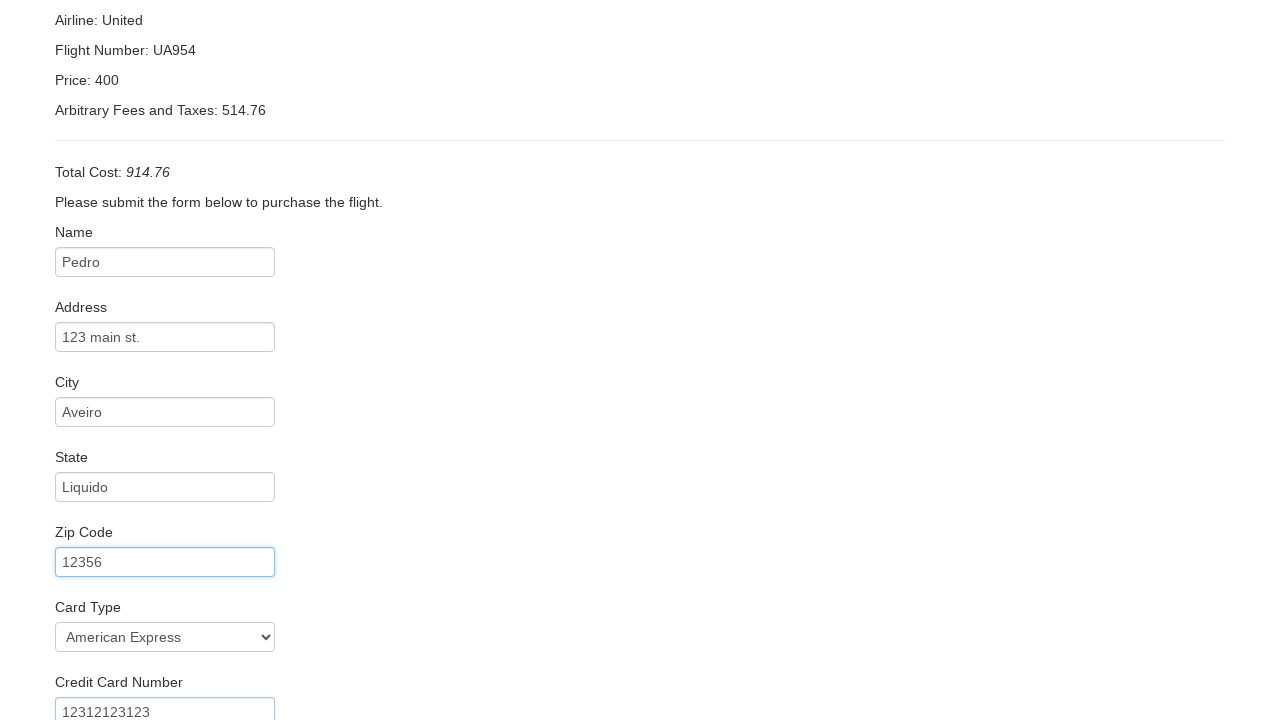

Filled in name on card as Joao das Neves on #nameOnCard
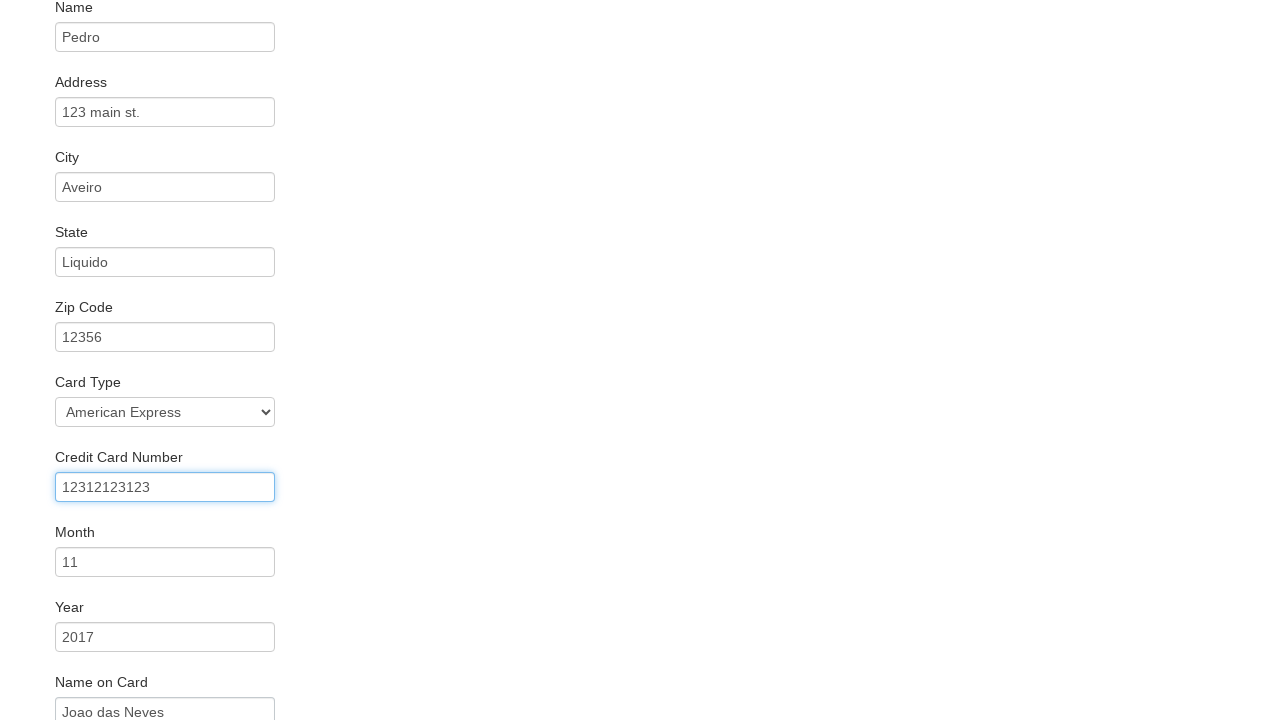

Clicked Purchase Flight button to complete booking at (118, 685) on .btn-primary
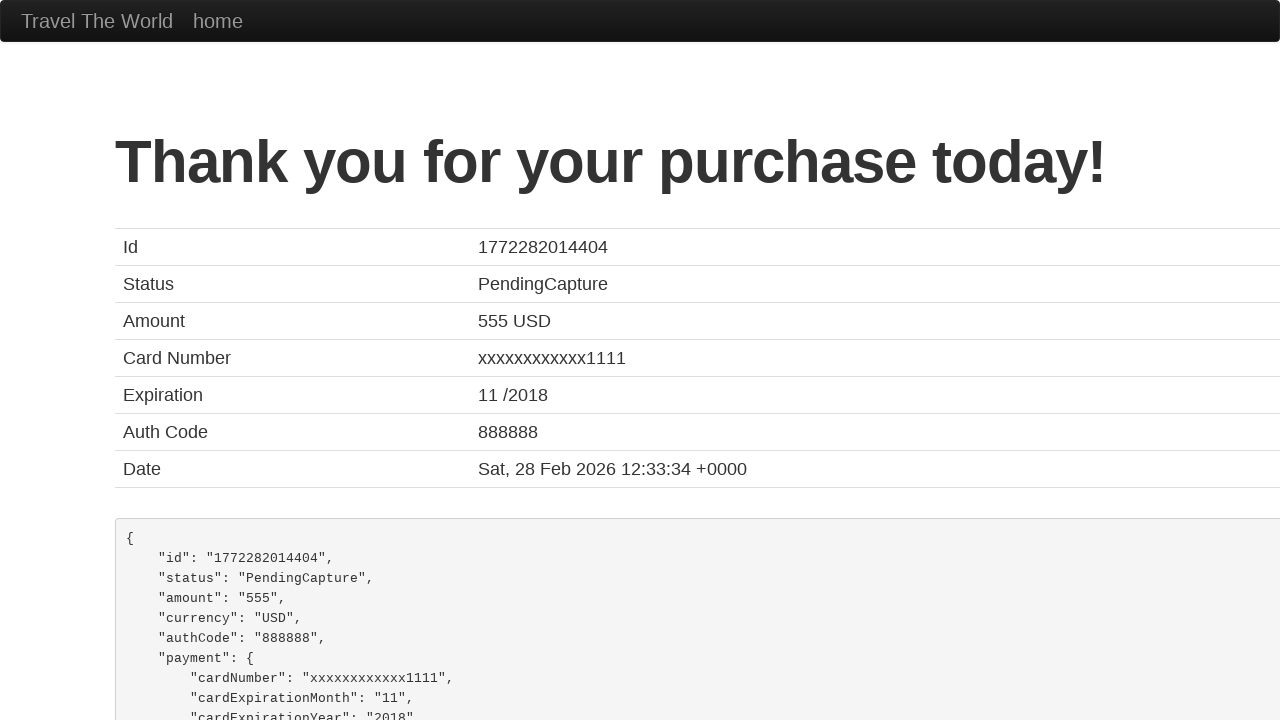

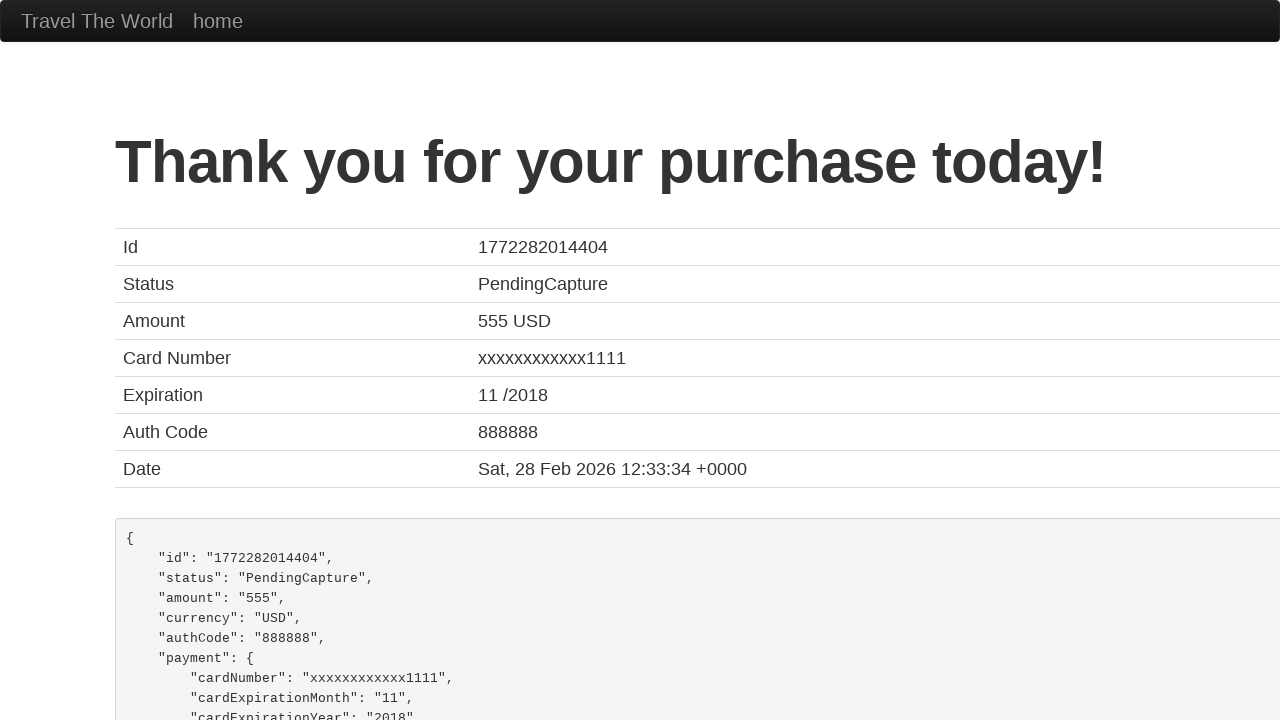